Navigates to the DS Portal application welcome page and clicks the get started button to access the home page

Starting URL: https://dsportalapp.herokuapp.com

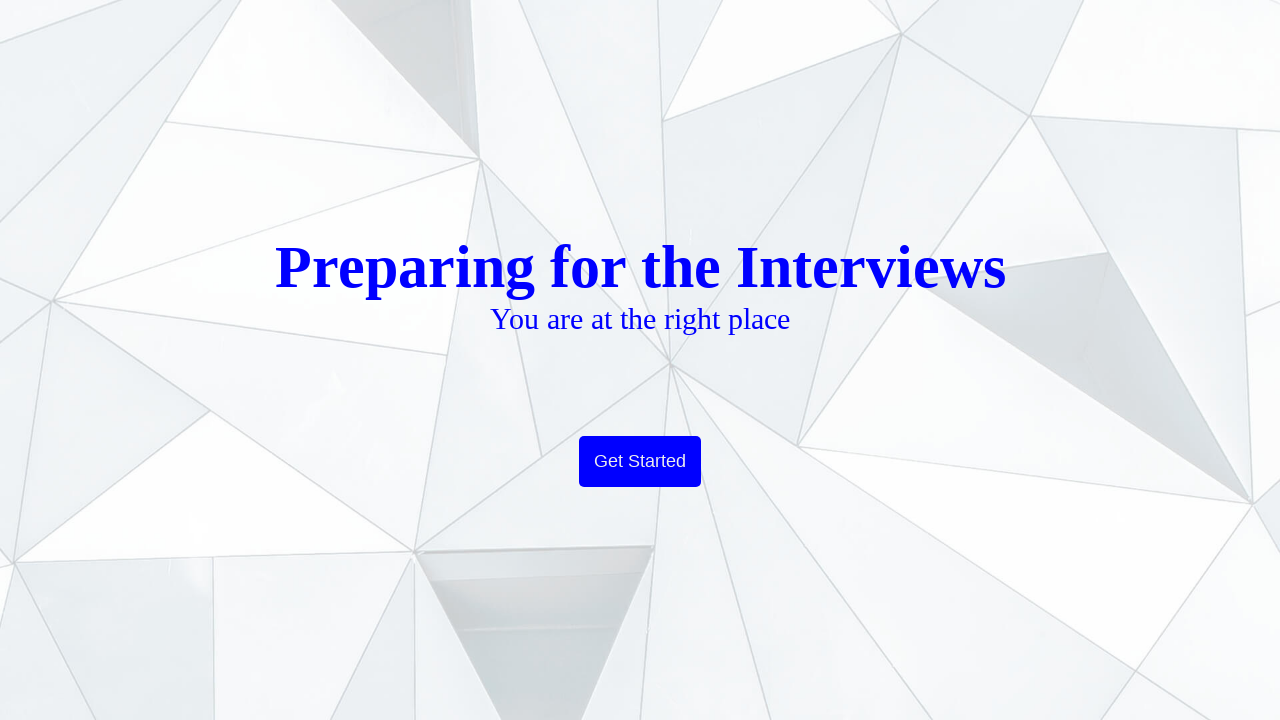

Navigated to DS Portal application welcome page
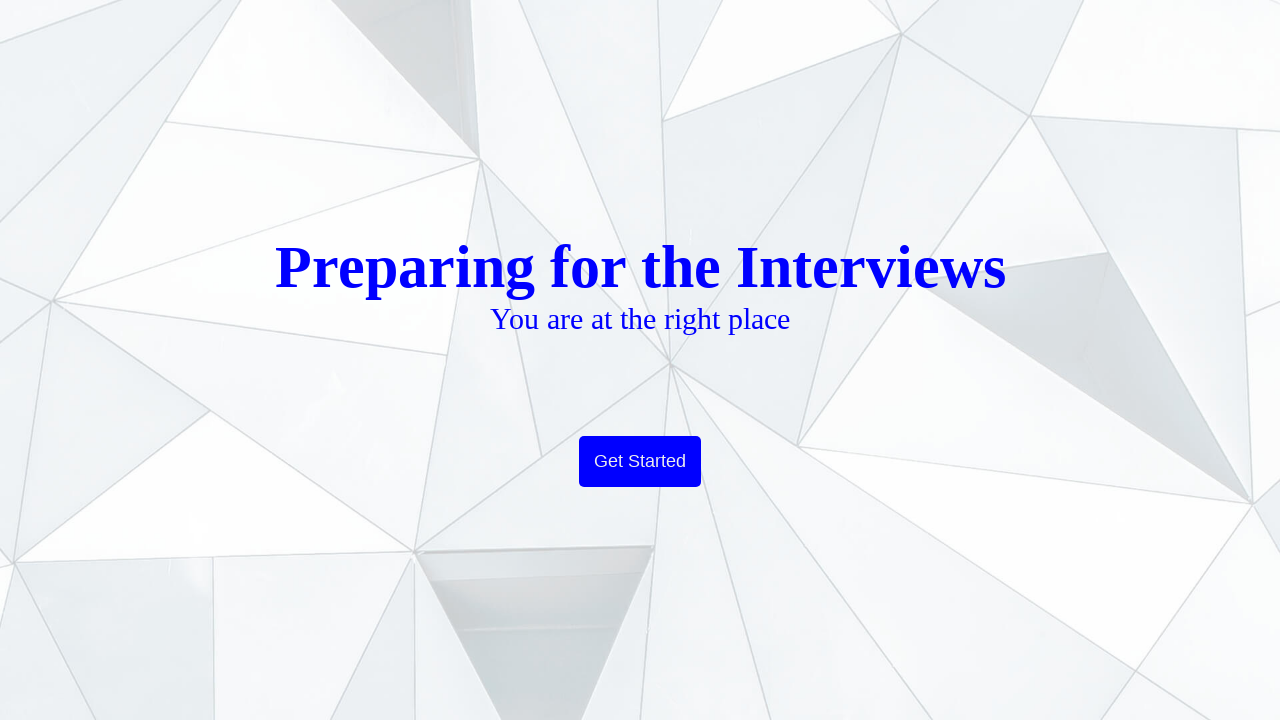

Clicked the Get Started button to access home page at (640, 462) on text=Get Started
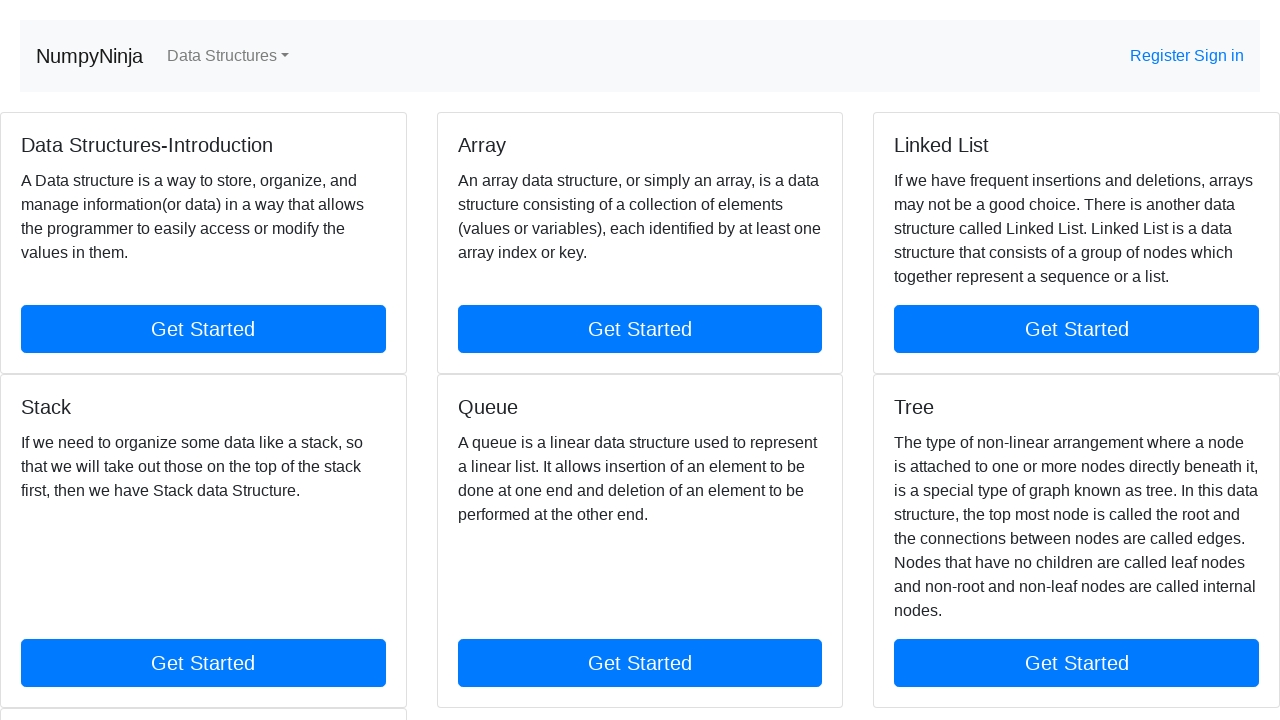

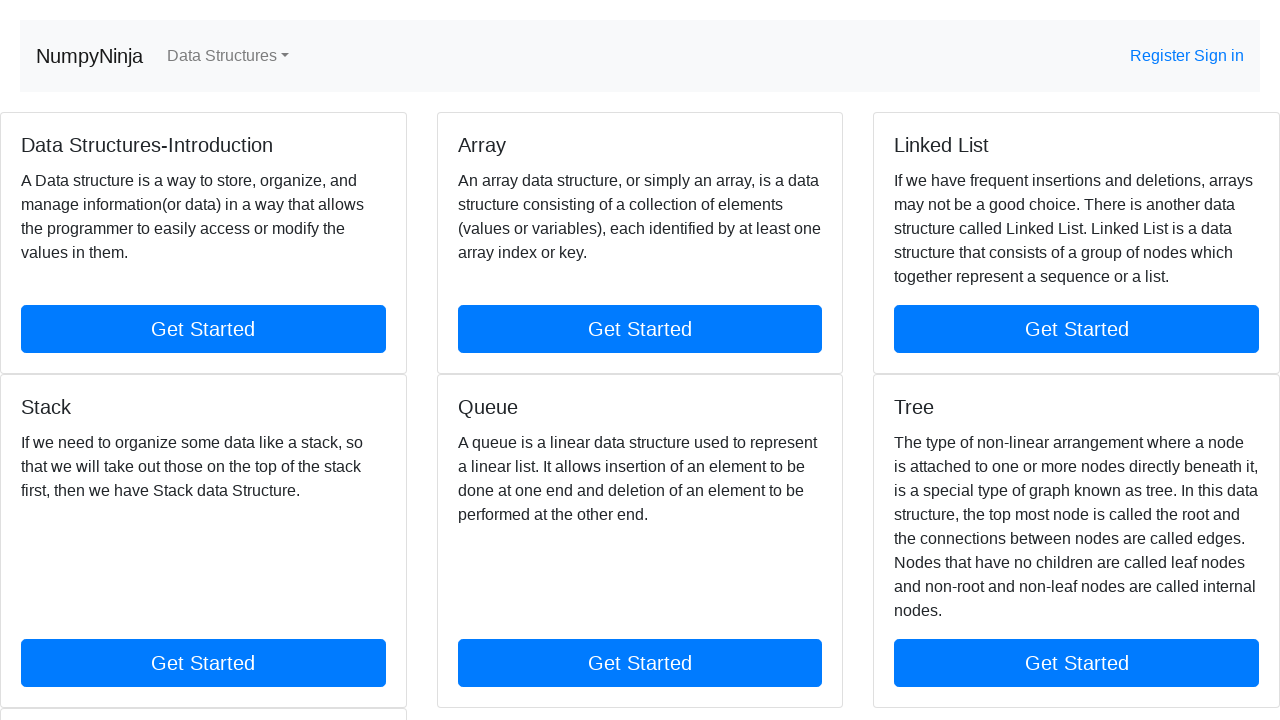